Tests flight booking form by selecting origin and destination cities, then verifies that the return date calendar is disabled when one-way trip is selected

Starting URL: https://rahulshettyacademy.com/dropdownsPractise/

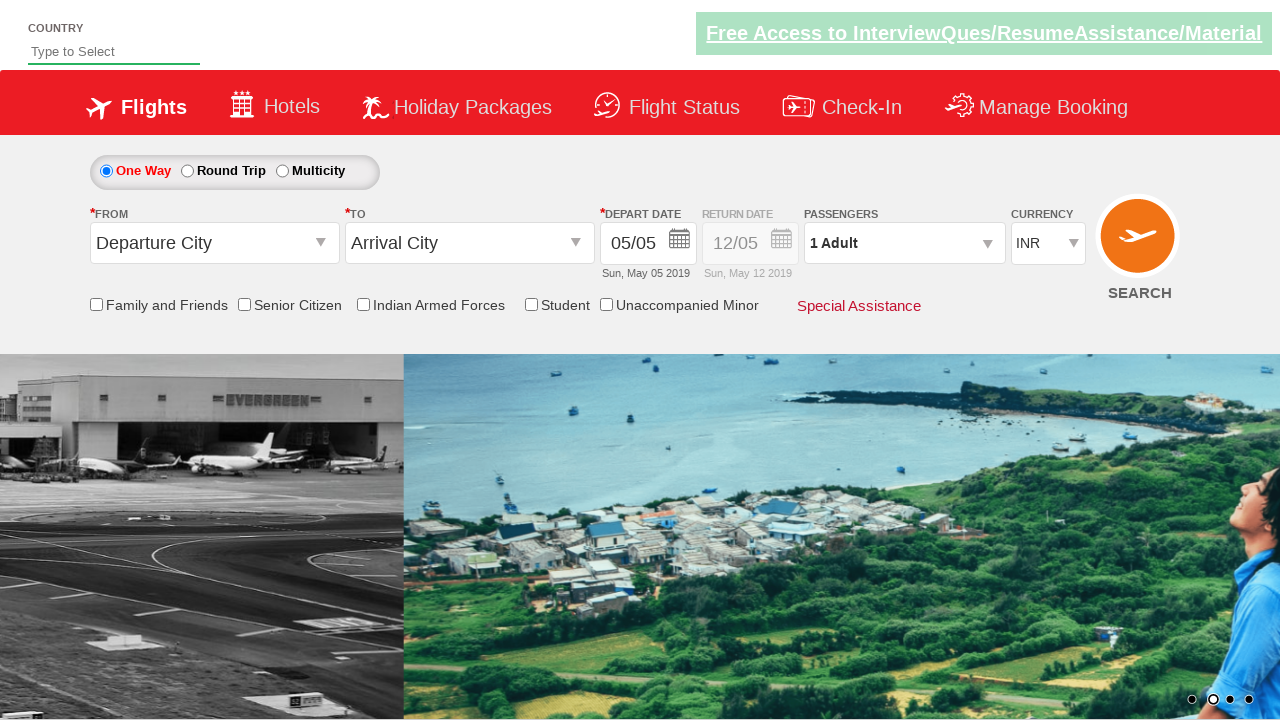

Clicked origin city dropdown at (214, 243) on #ctl00_mainContent_ddl_originStation1_CTXT
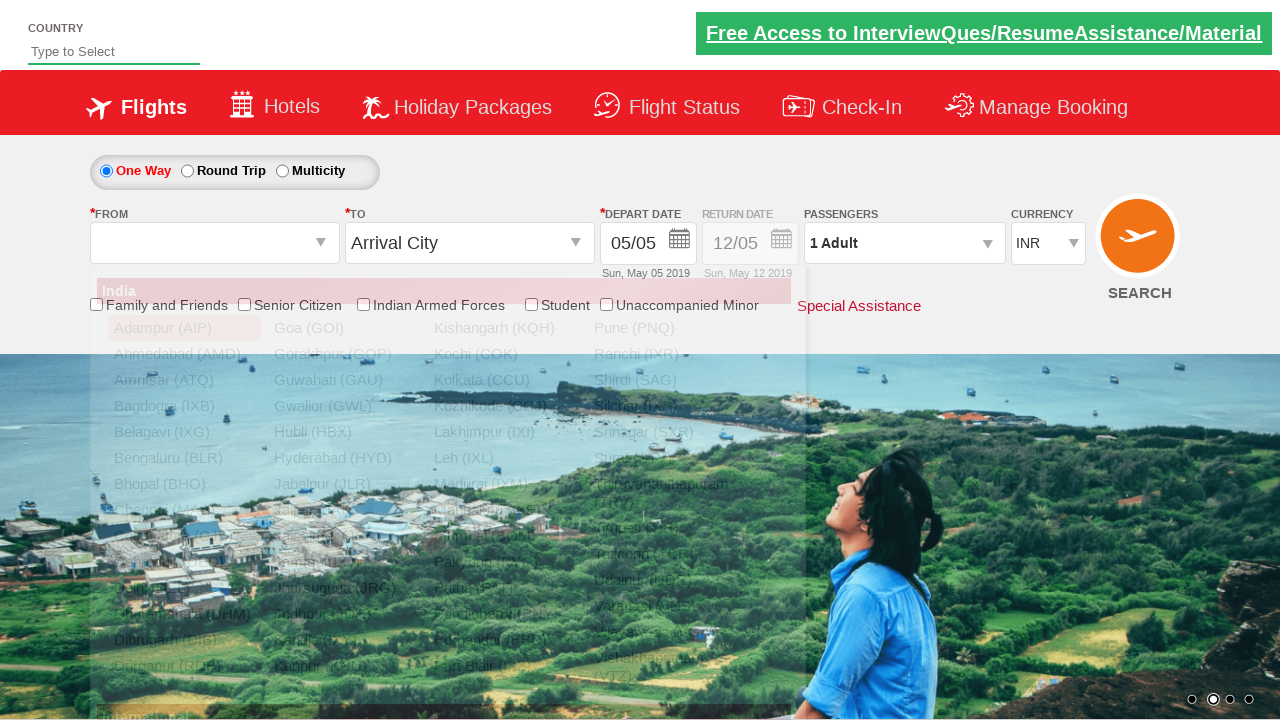

Waited for origin dropdown to load
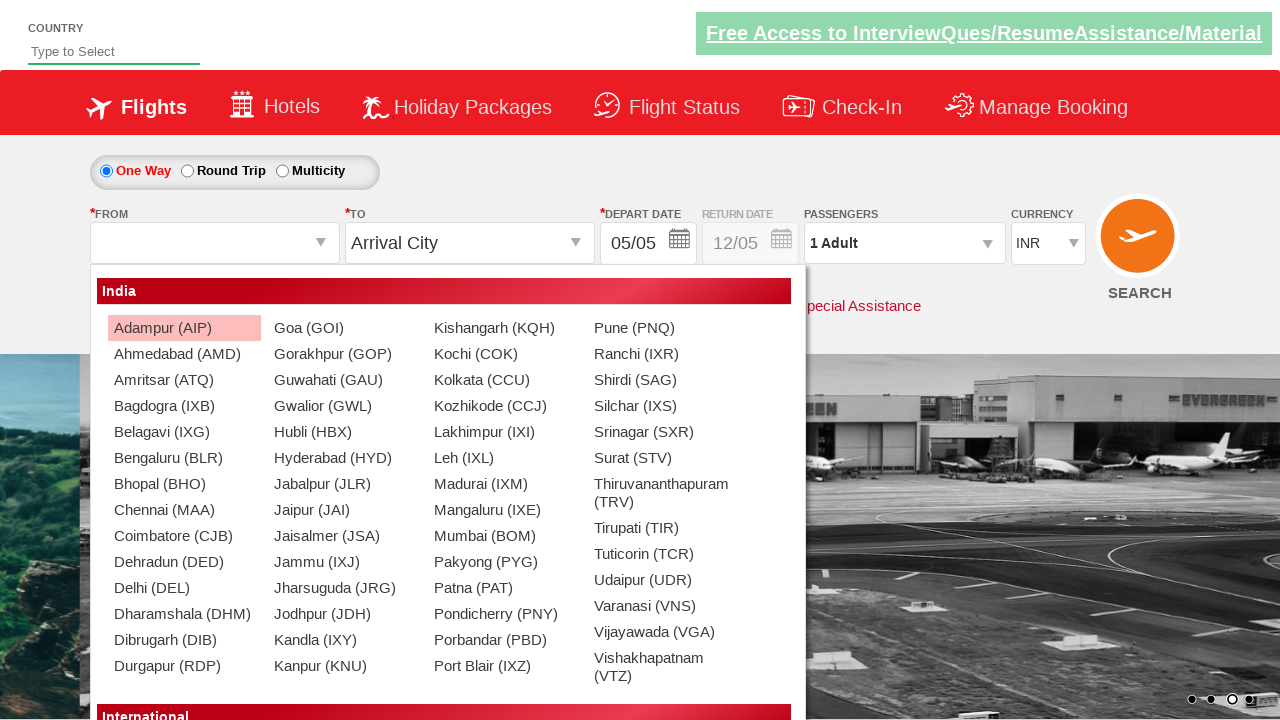

Selected Bhopal (BHO) as origin city at (184, 484) on xpath=//div[@id='glsctl00_mainContent_ddl_originStation1_CTNR'] //a[@text='Bhopa
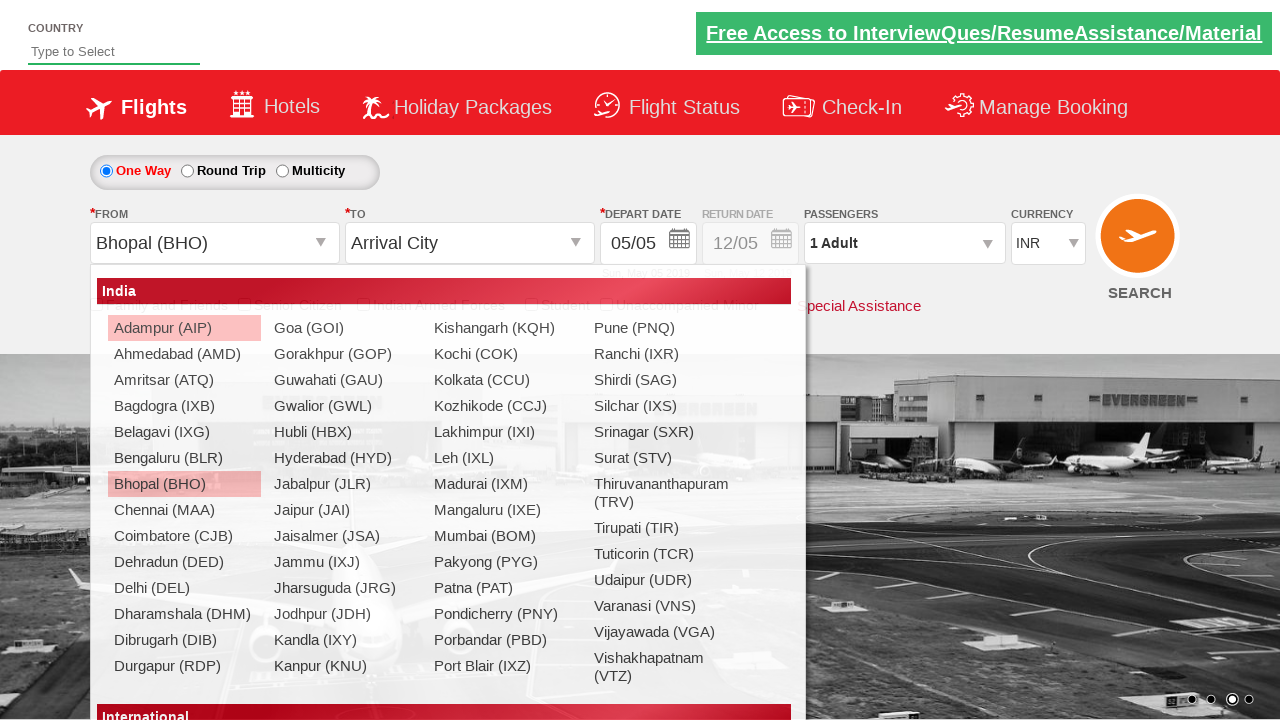

Waited for destination dropdown to load
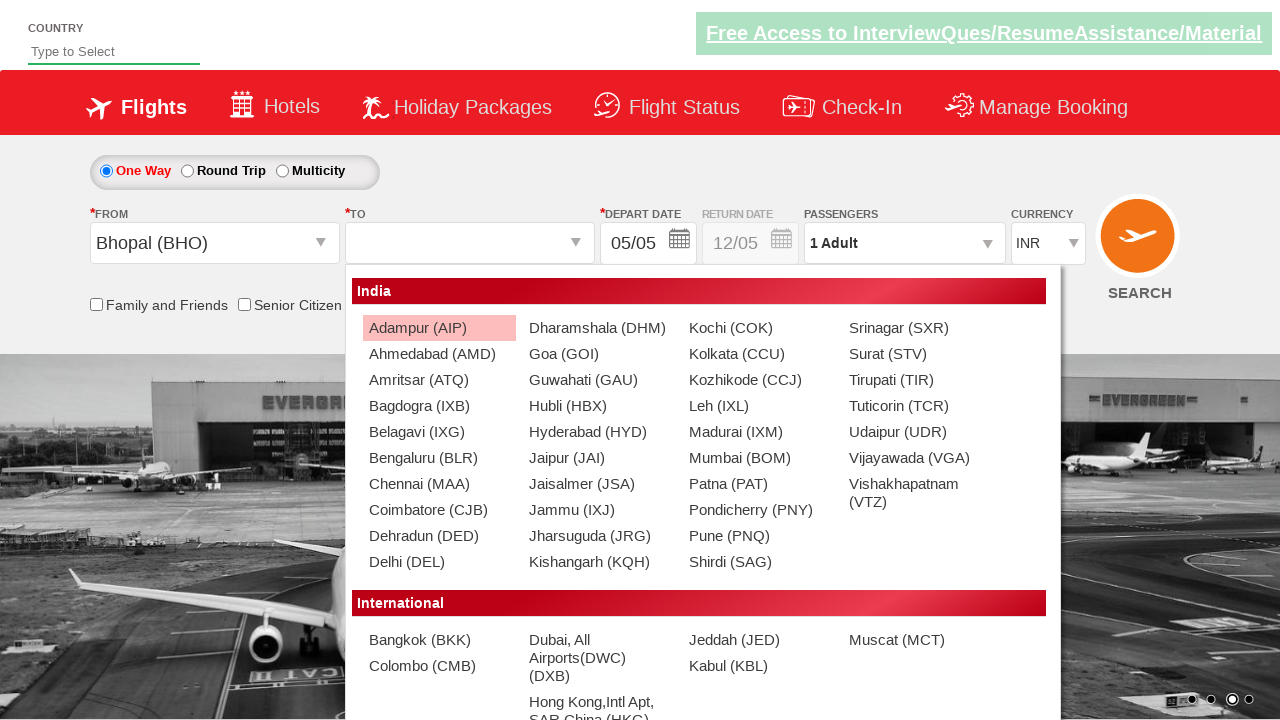

Selected Chennai (MAA) as destination city at (439, 484) on xpath=//div[@id='glsctl00_mainContent_ddl_destinationStation1_CTNR'] //a[@text='
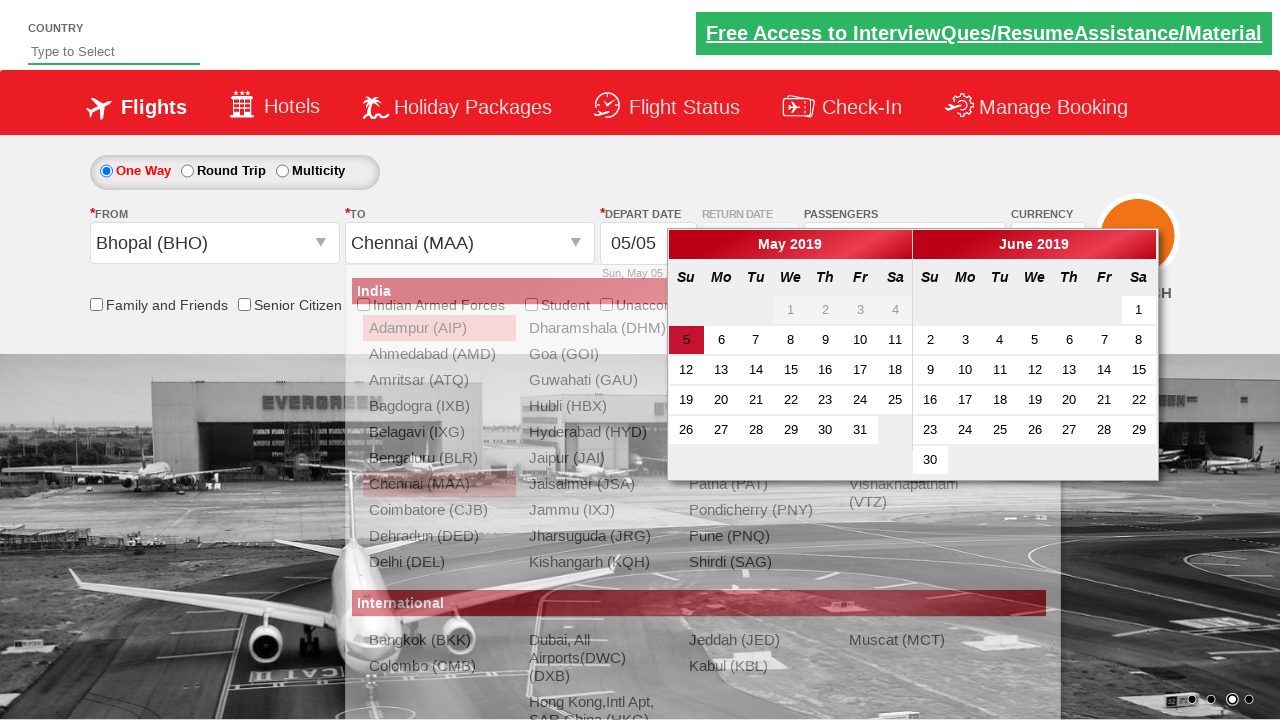

Selected one-way trip option at (106, 171) on #ctl00_mainContent_rbtnl_Trip_0
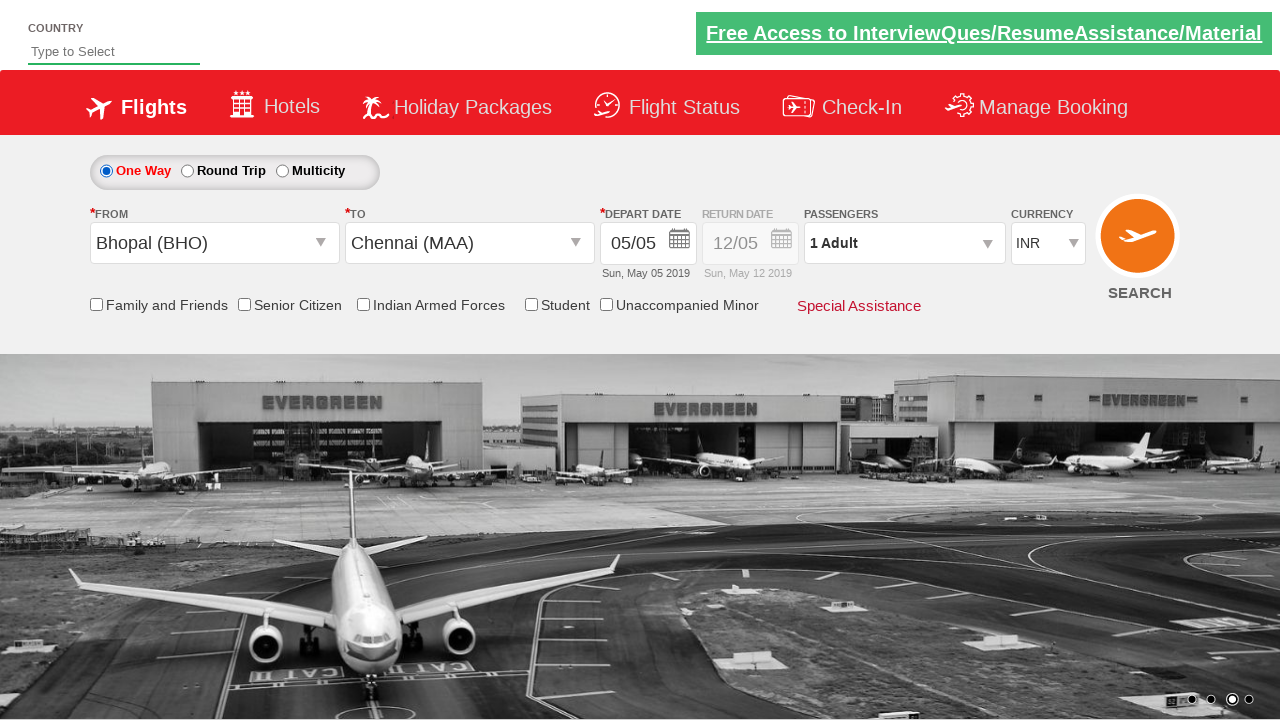

Retrieved return date calendar style attribute
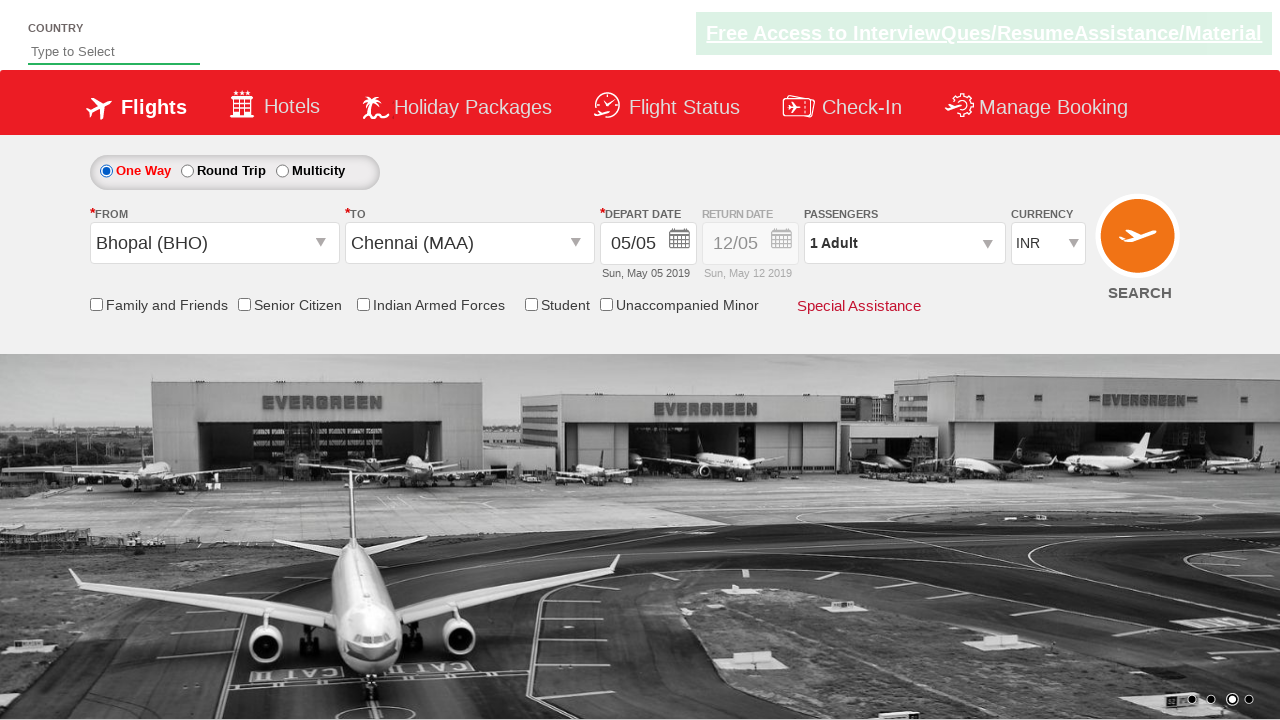

Verified return date calendar is disabled with opacity 0.5
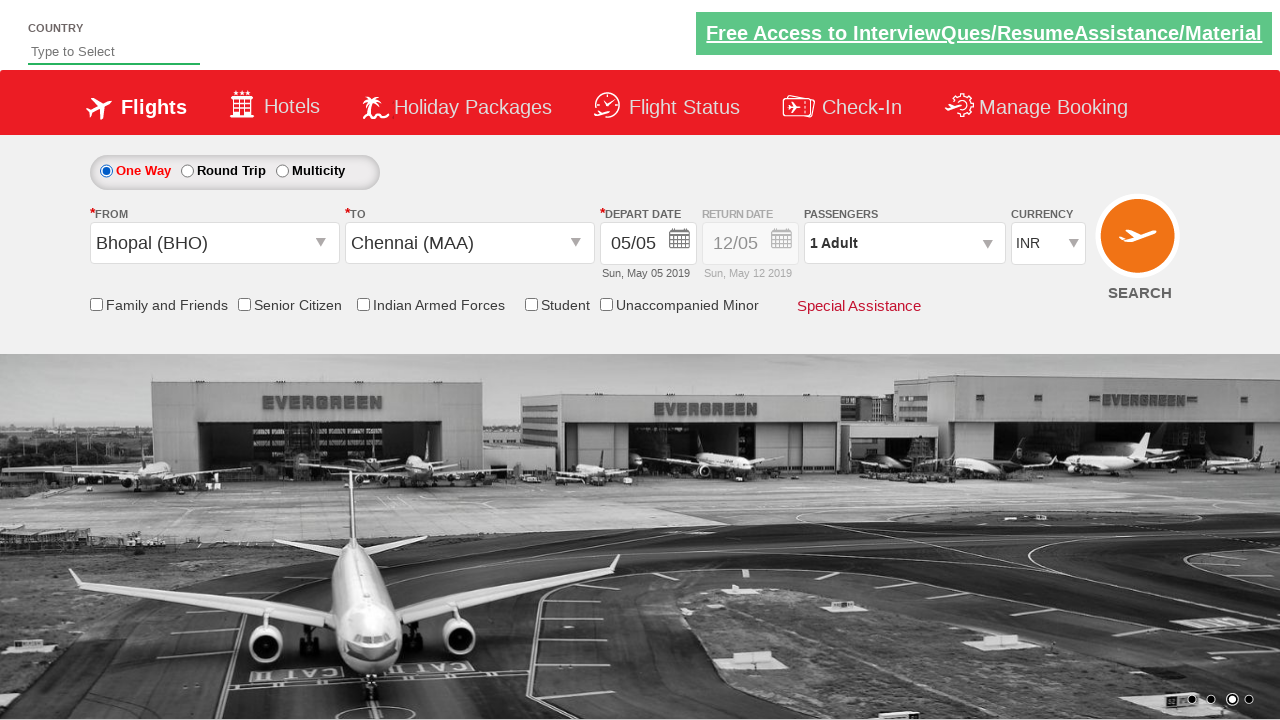

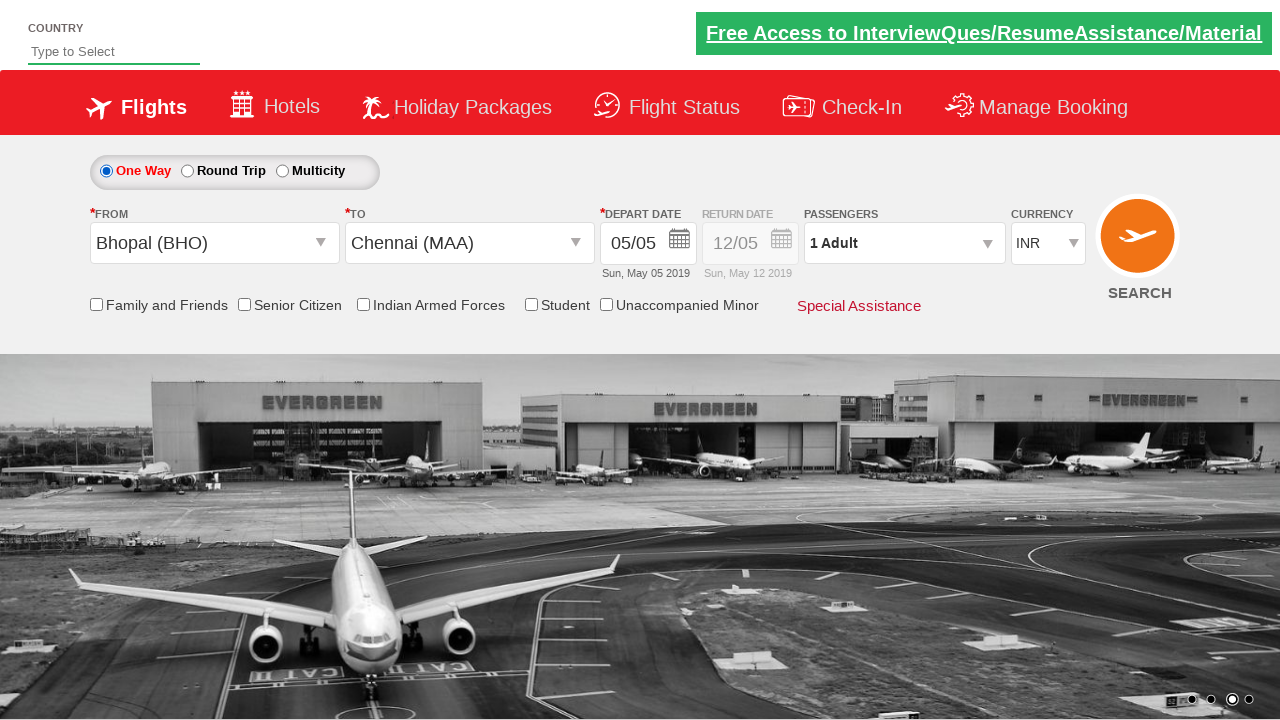